Solves a mathematical captcha by extracting a value from an image attribute, calculating a result, and submitting a form with checkbox and radio button selections

Starting URL: http://suninjuly.github.io/get_attribute.html

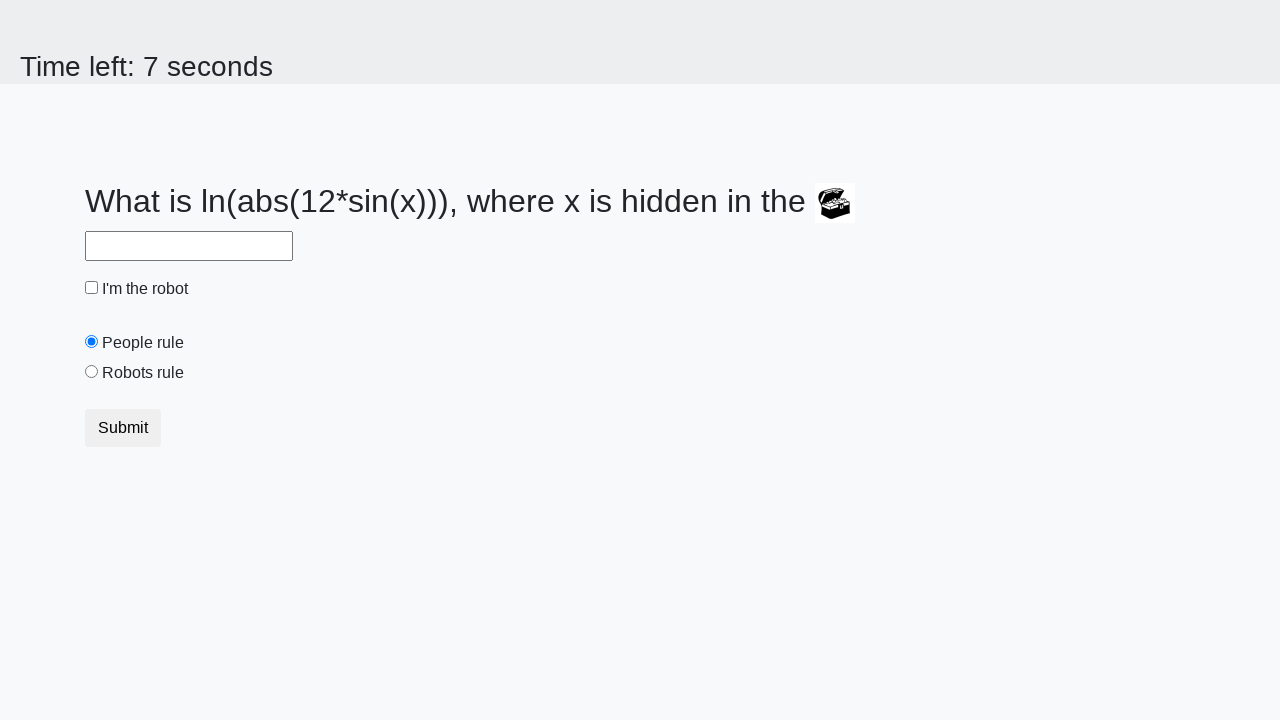

Located the treasure image element
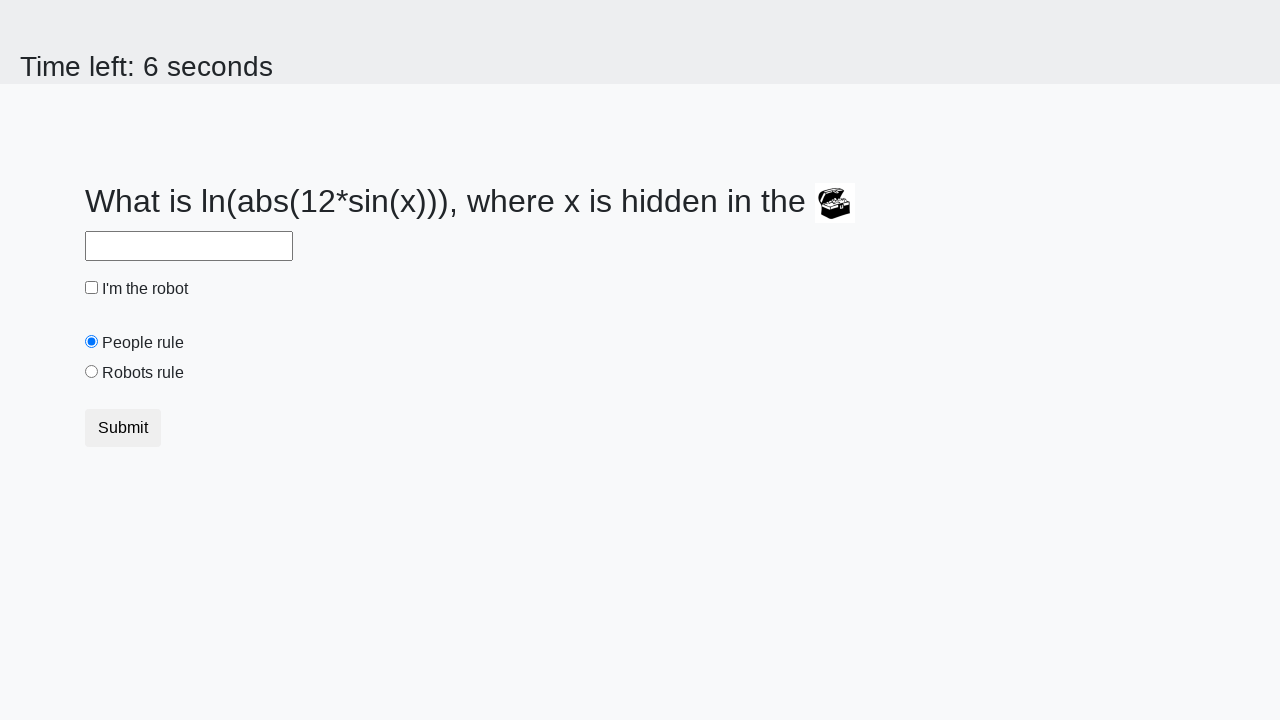

Extracted valuex attribute from image: 147
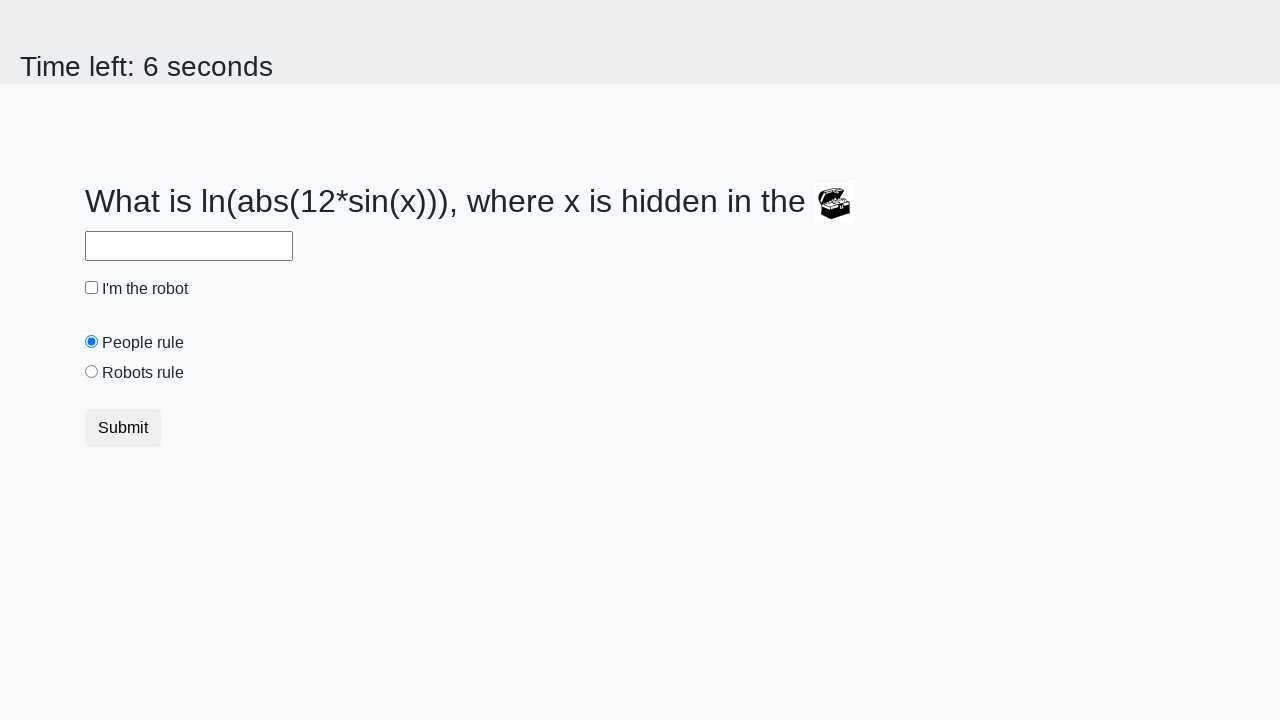

Calculated mathematical answer: 1.9890419214259354
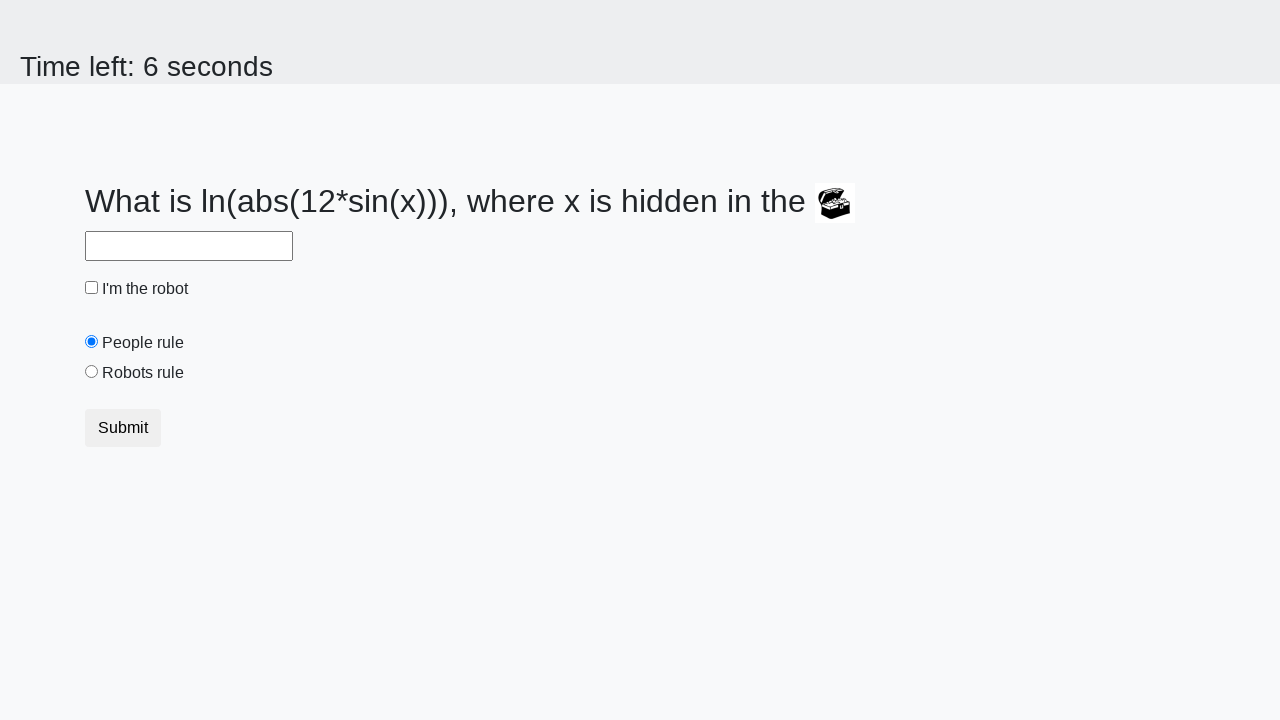

Filled answer field with calculated result on #answer
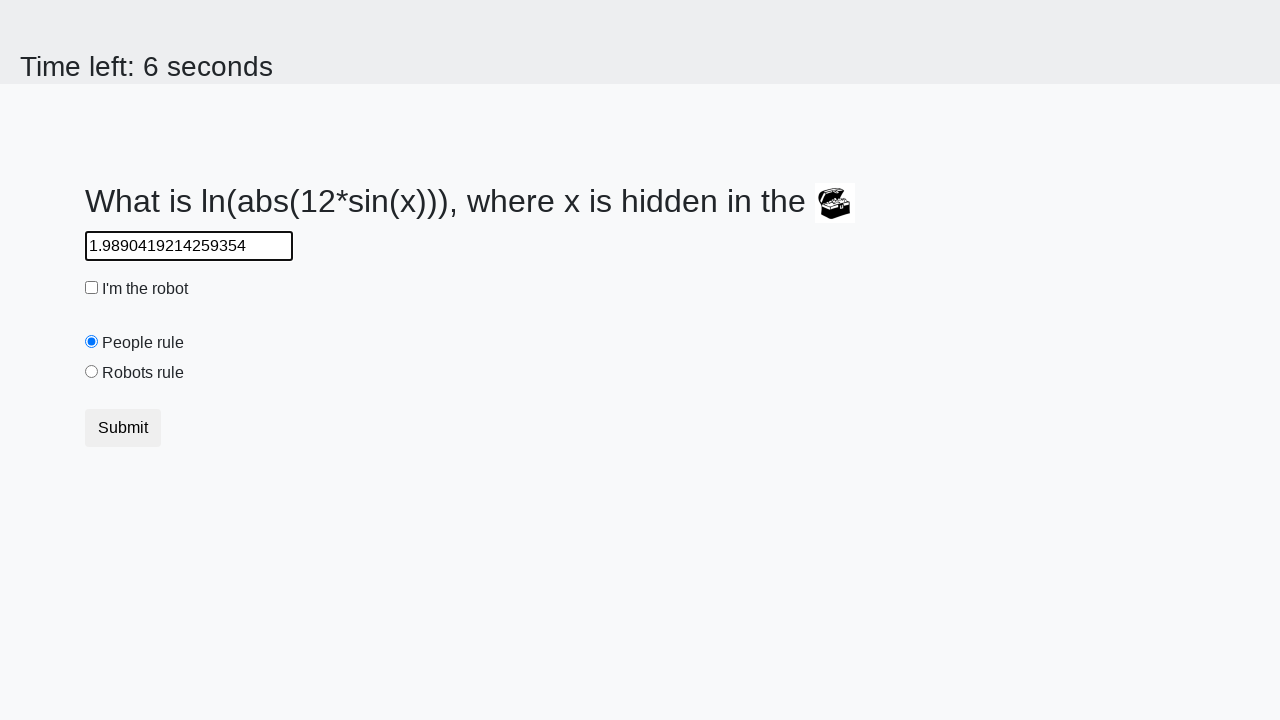

Checked the 'I'm the robot' checkbox at (92, 288) on #robotCheckbox
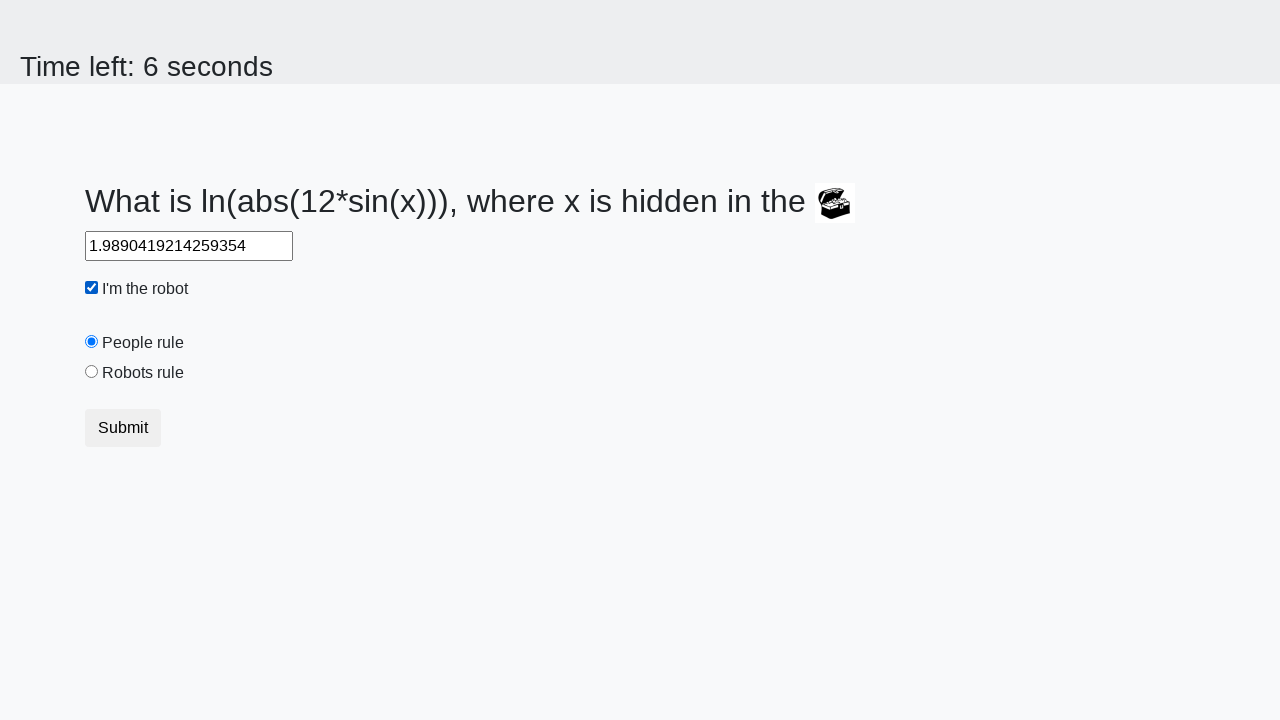

Selected the 'Robots rule!' radio button at (92, 372) on #robotsRule
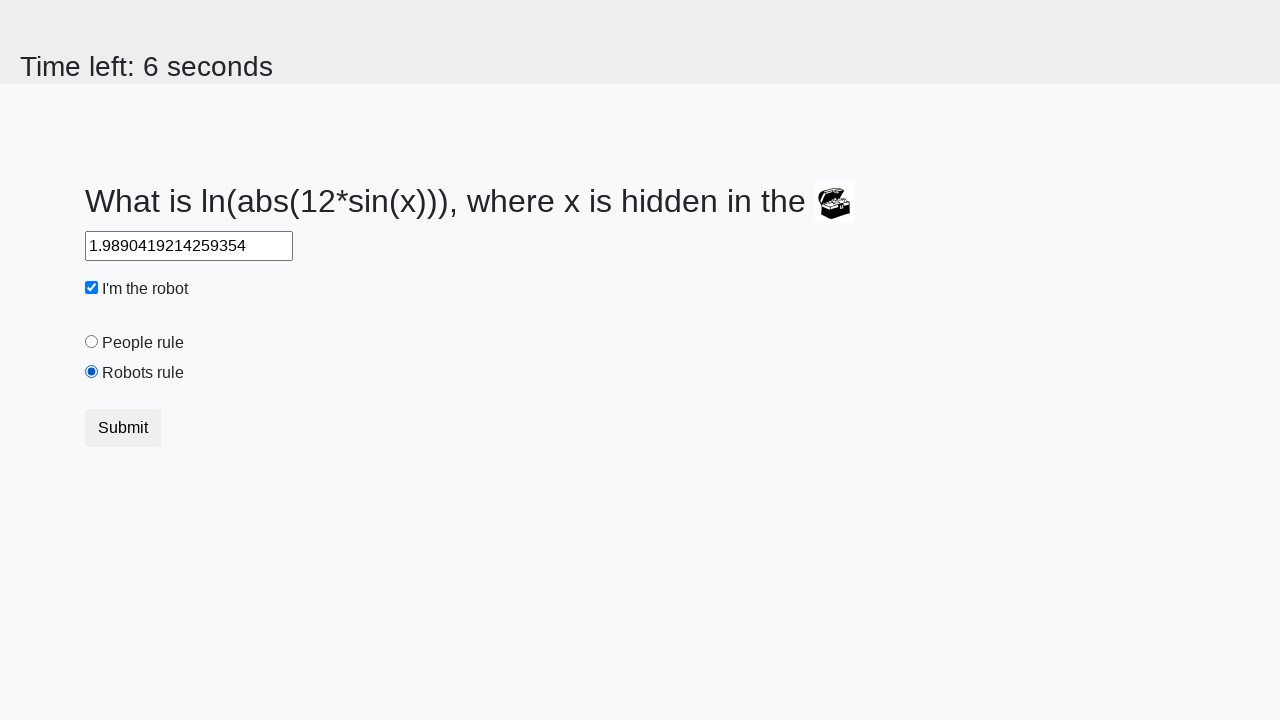

Submitted the form at (123, 428) on button[type='submit']
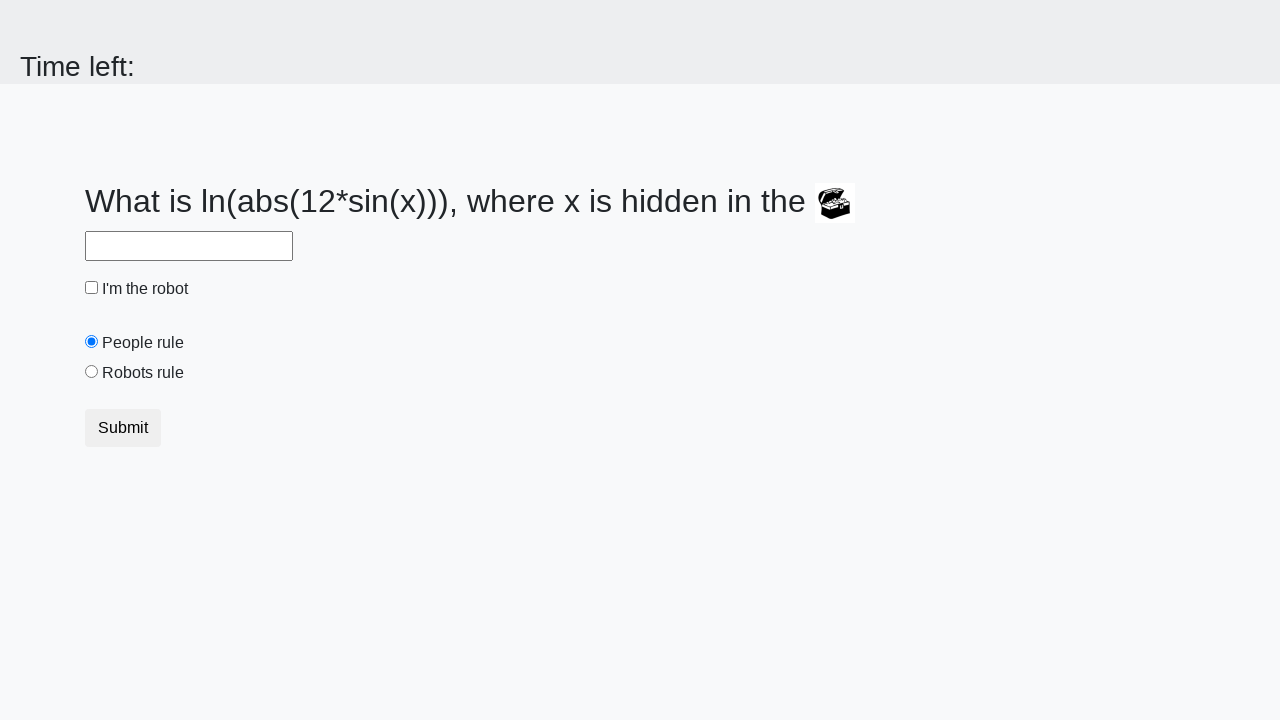

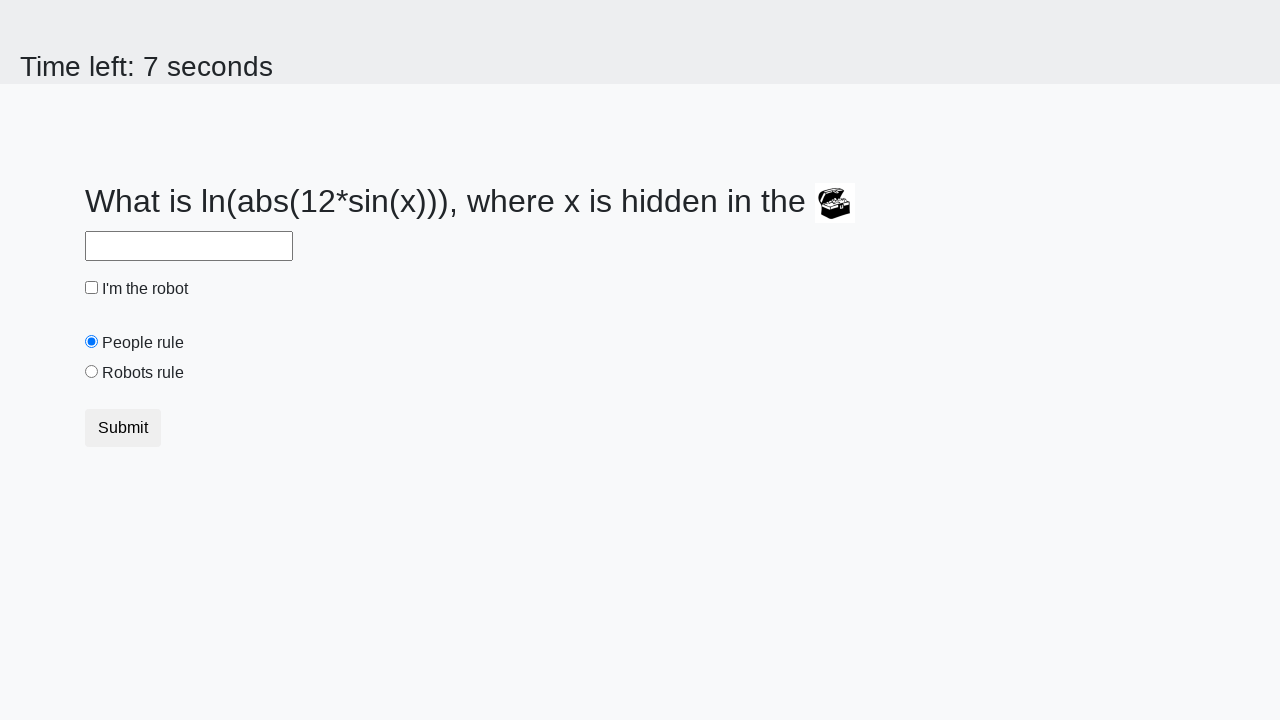